Searches for products and adds Cashews to cart, then opens the shopping cart

Starting URL: https://rahulshettyacademy.com/seleniumPractise/#/

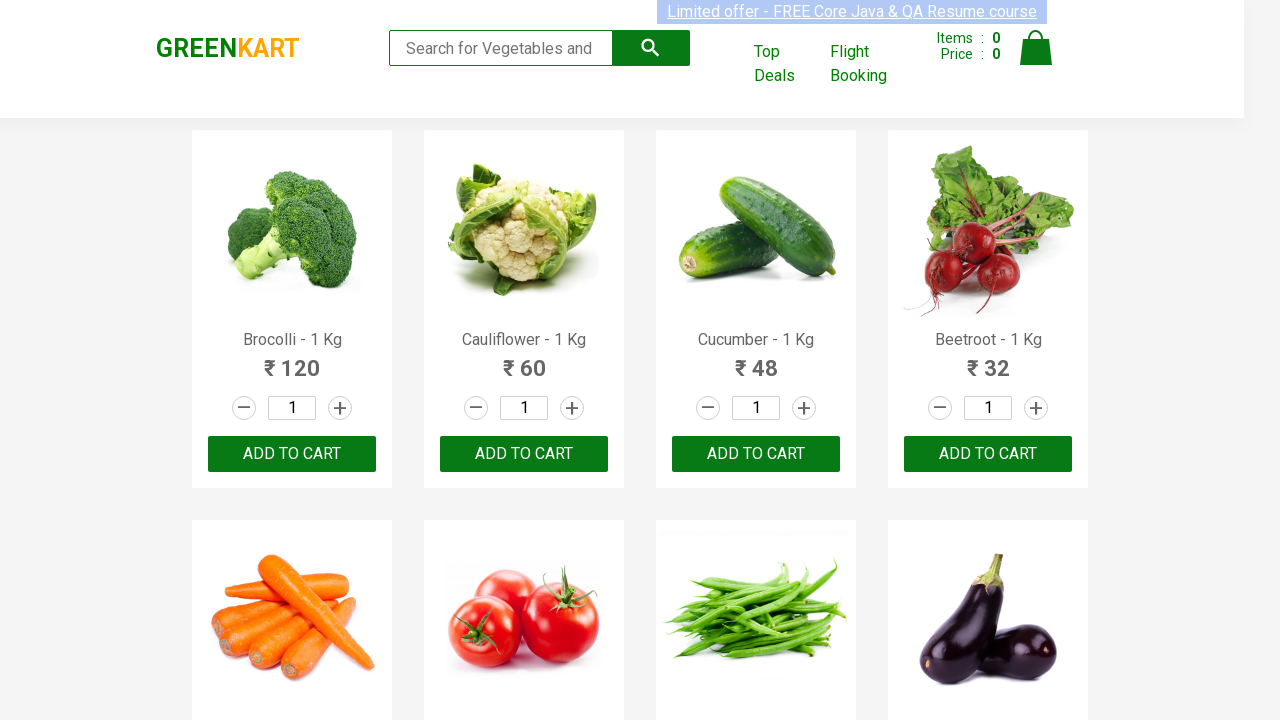

Filled search field with 'ca' to search for products on .search-keyword
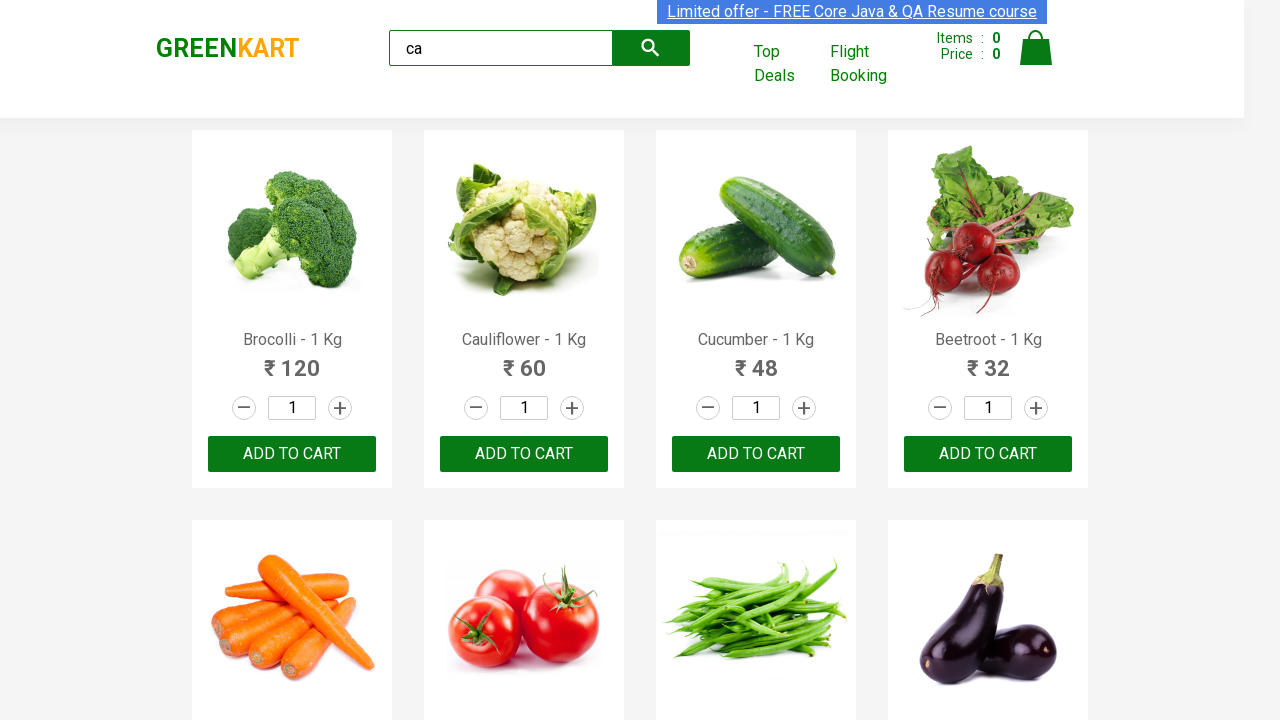

Waited 2 seconds for search results to load
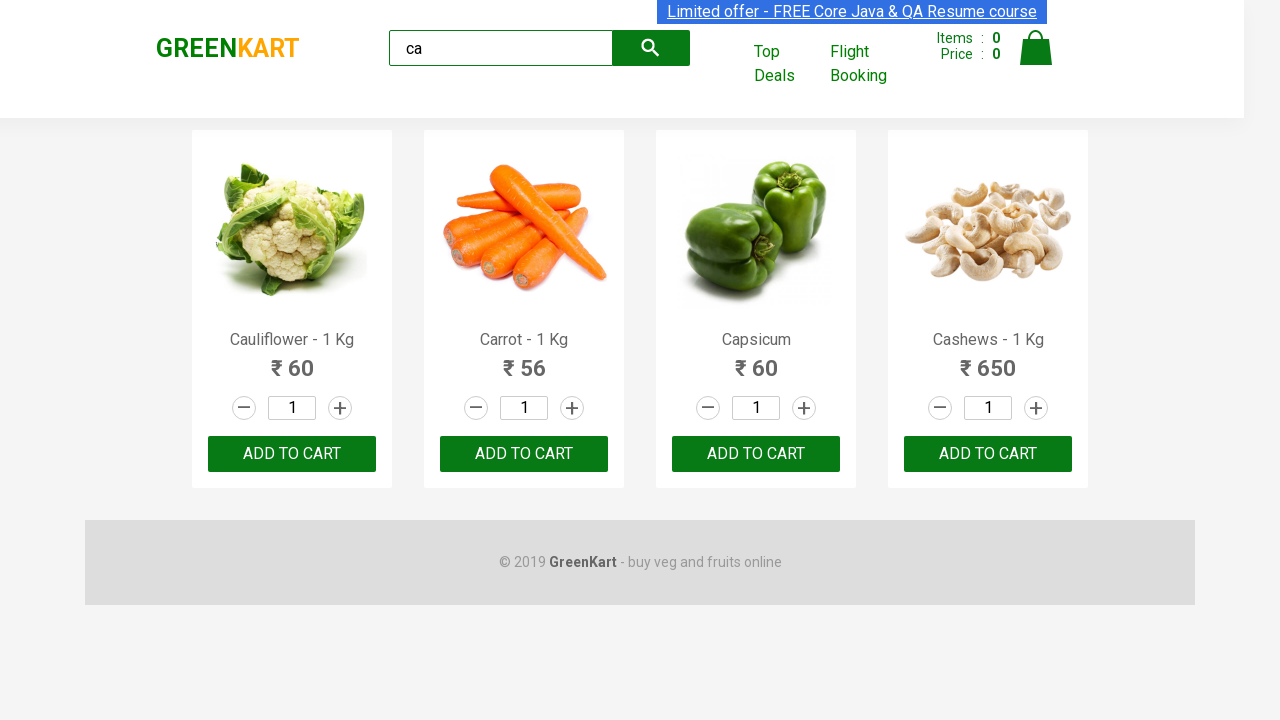

Located all product elements on the page
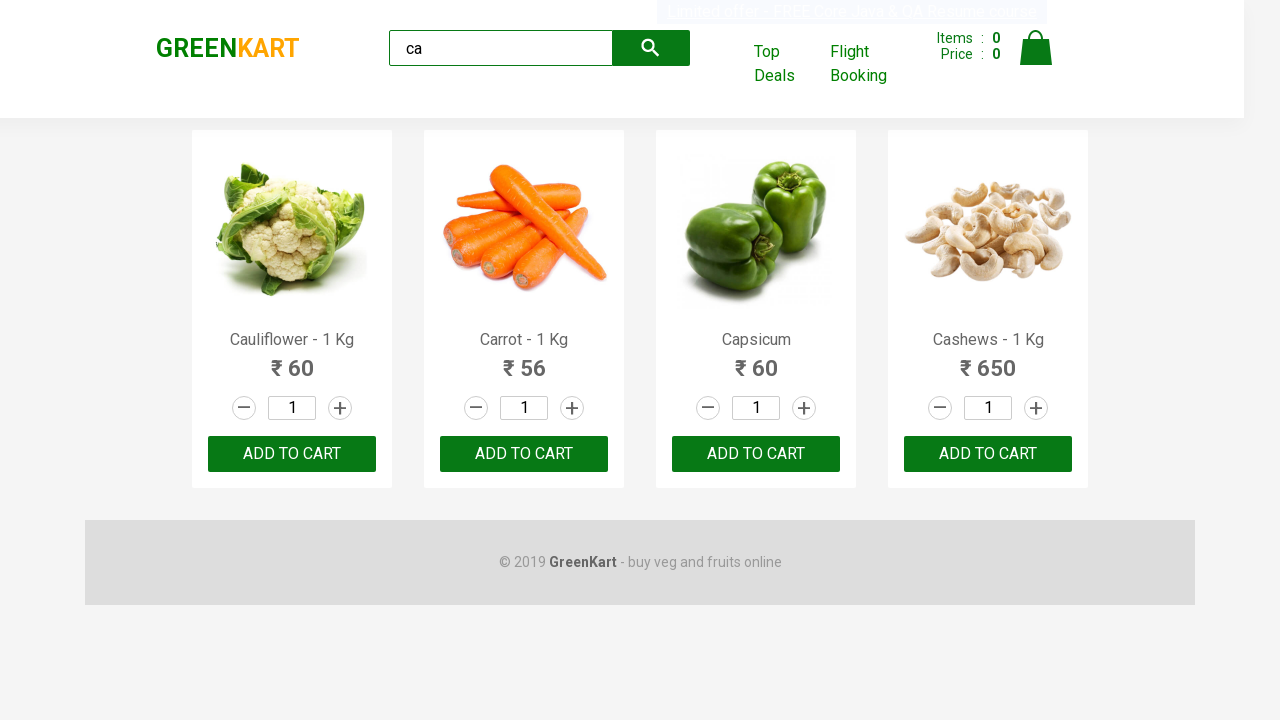

Found 4 products in search results
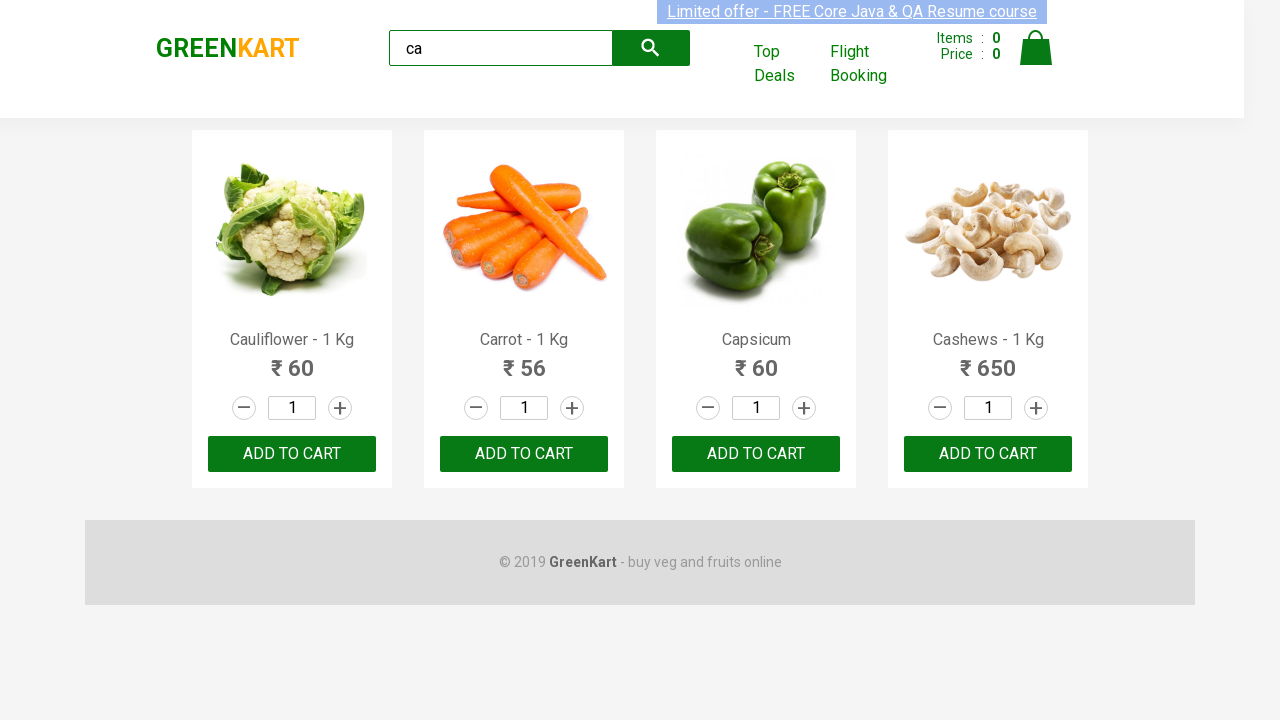

Retrieved product name: Cauliflower - 1 Kg
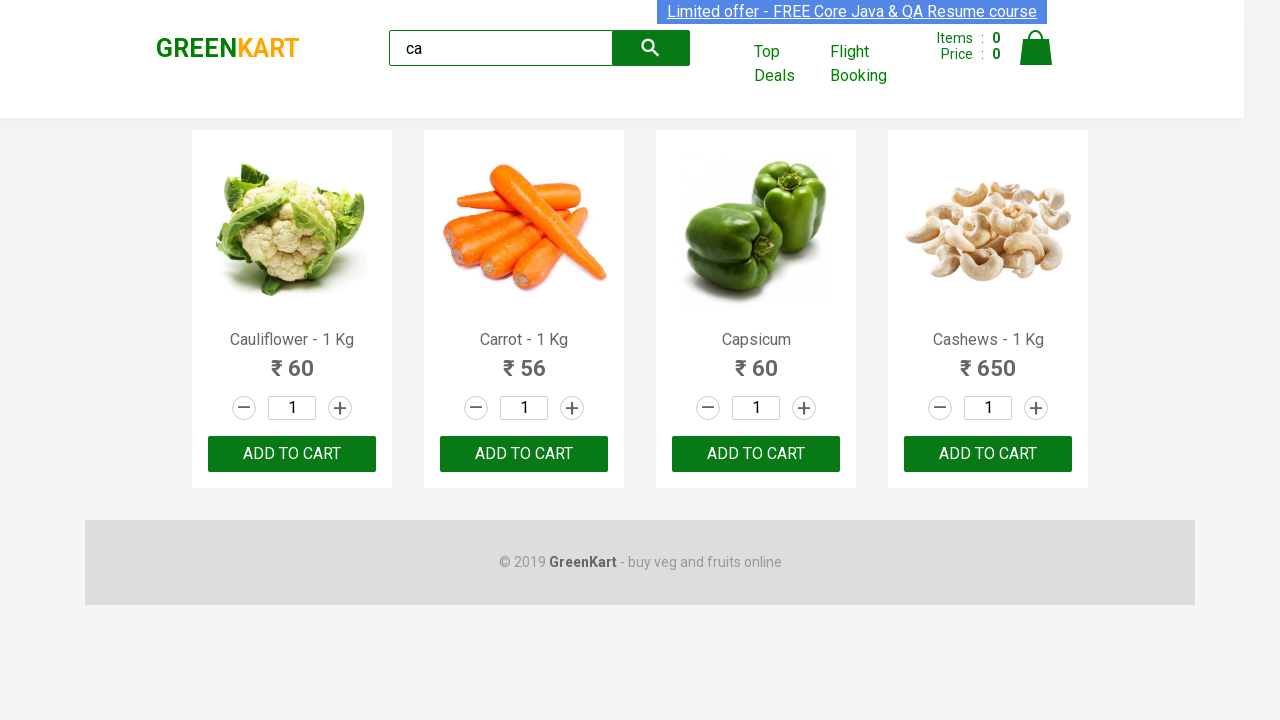

Retrieved product name: Carrot - 1 Kg
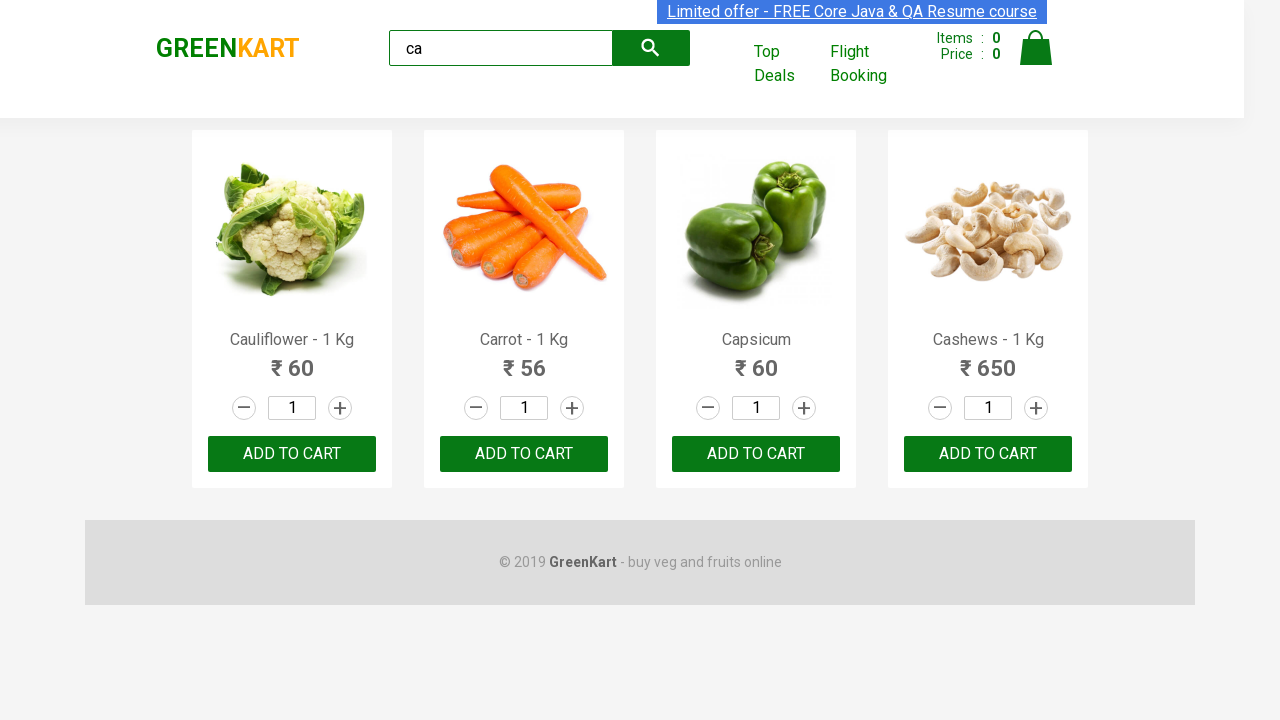

Retrieved product name: Capsicum
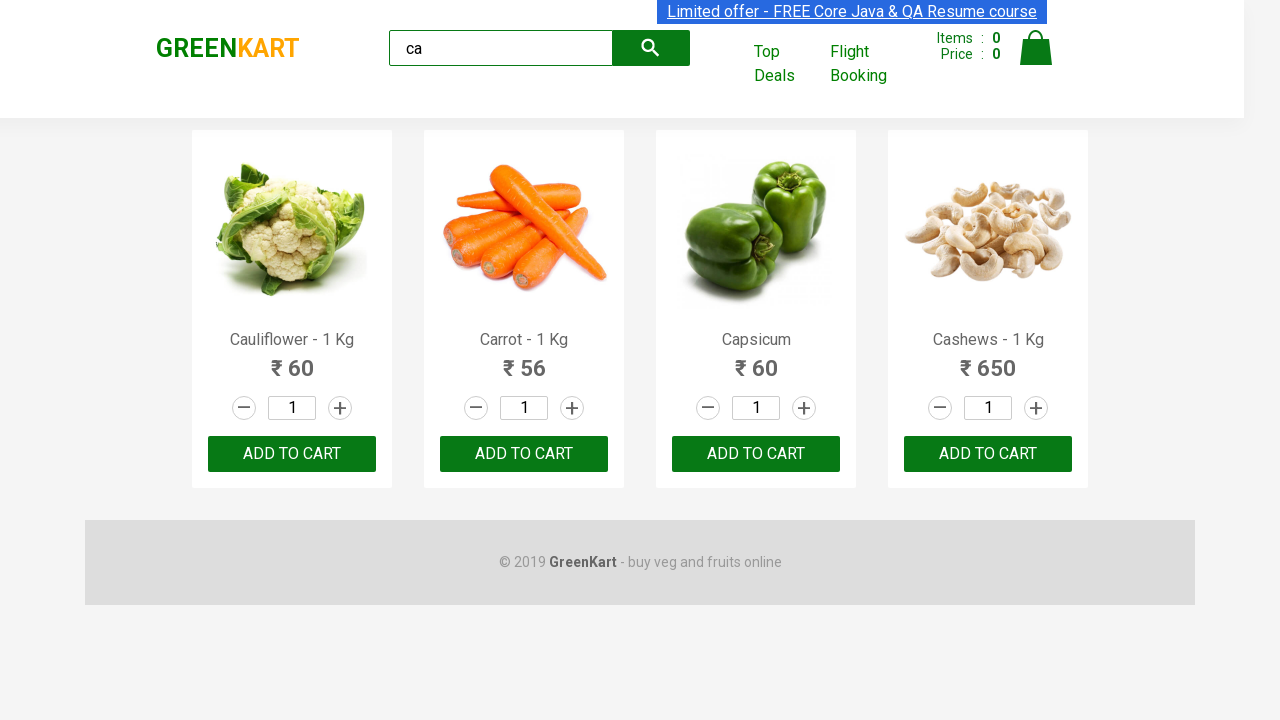

Retrieved product name: Cashews - 1 Kg
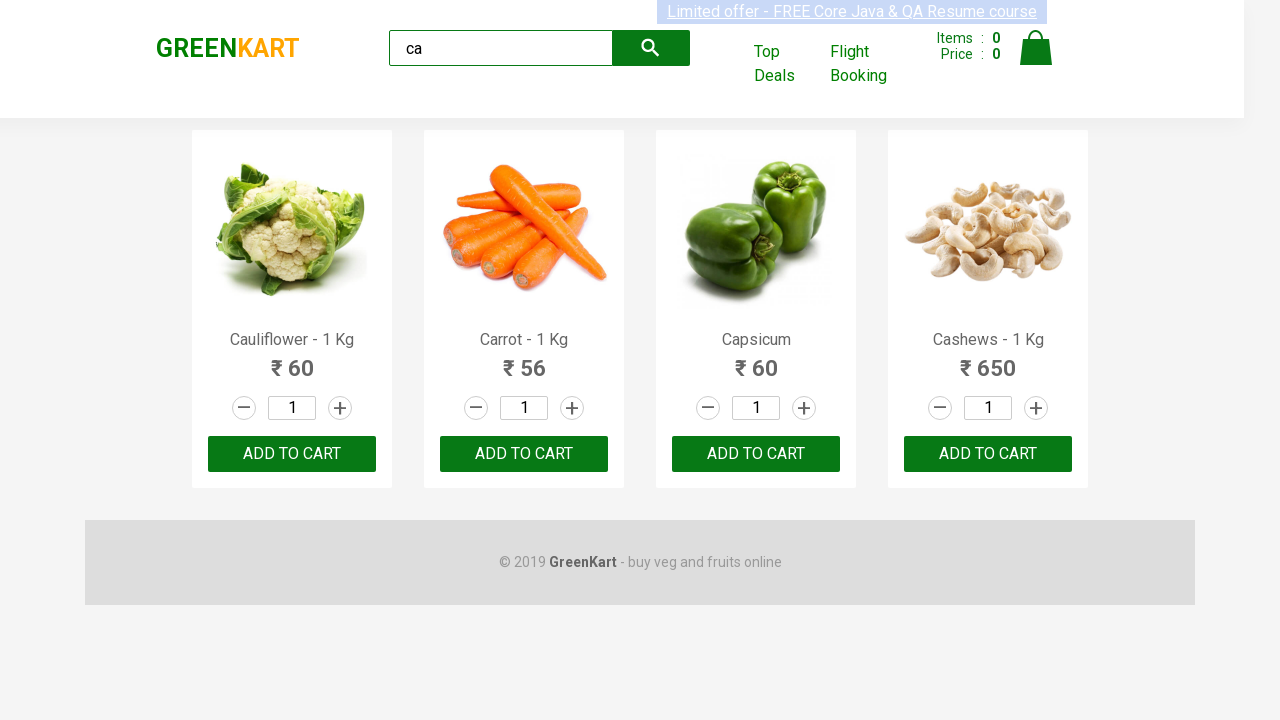

Clicked 'Add to Cart' button for Cashews product at (988, 454) on .products .product >> nth=3 >> button
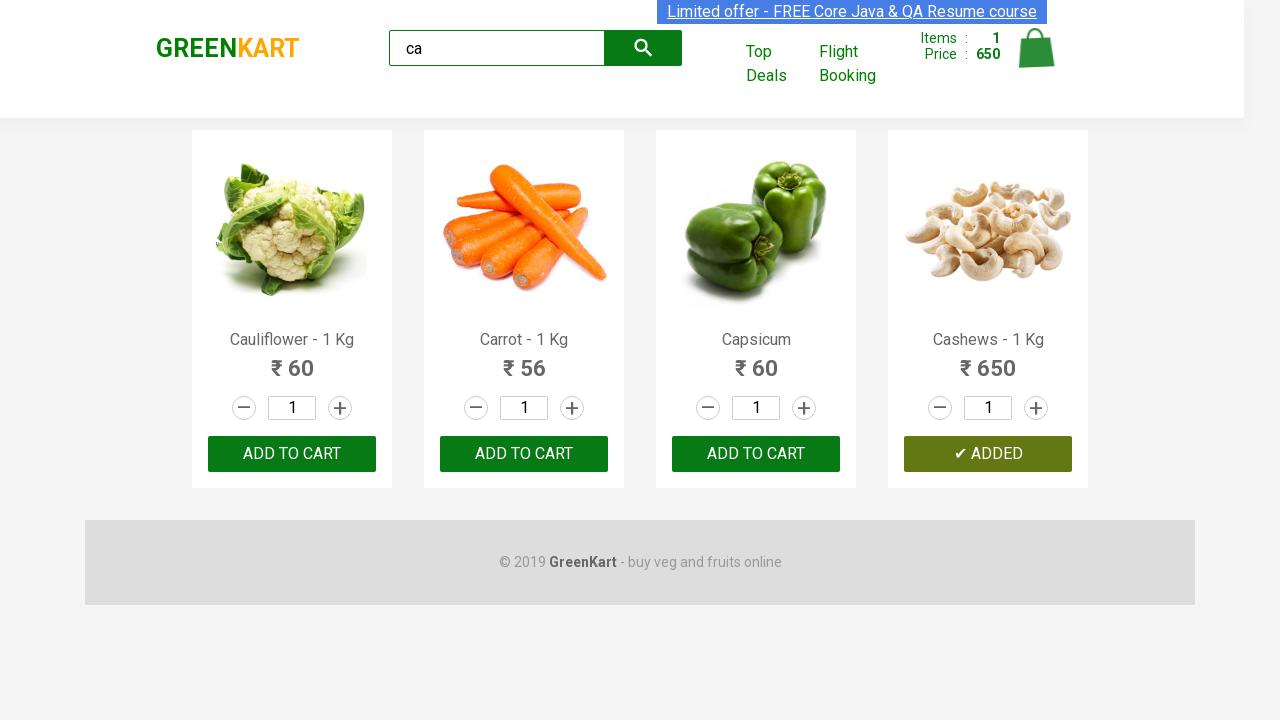

Clicked on cart icon to open shopping cart at (1036, 48) on .cart-icon > img
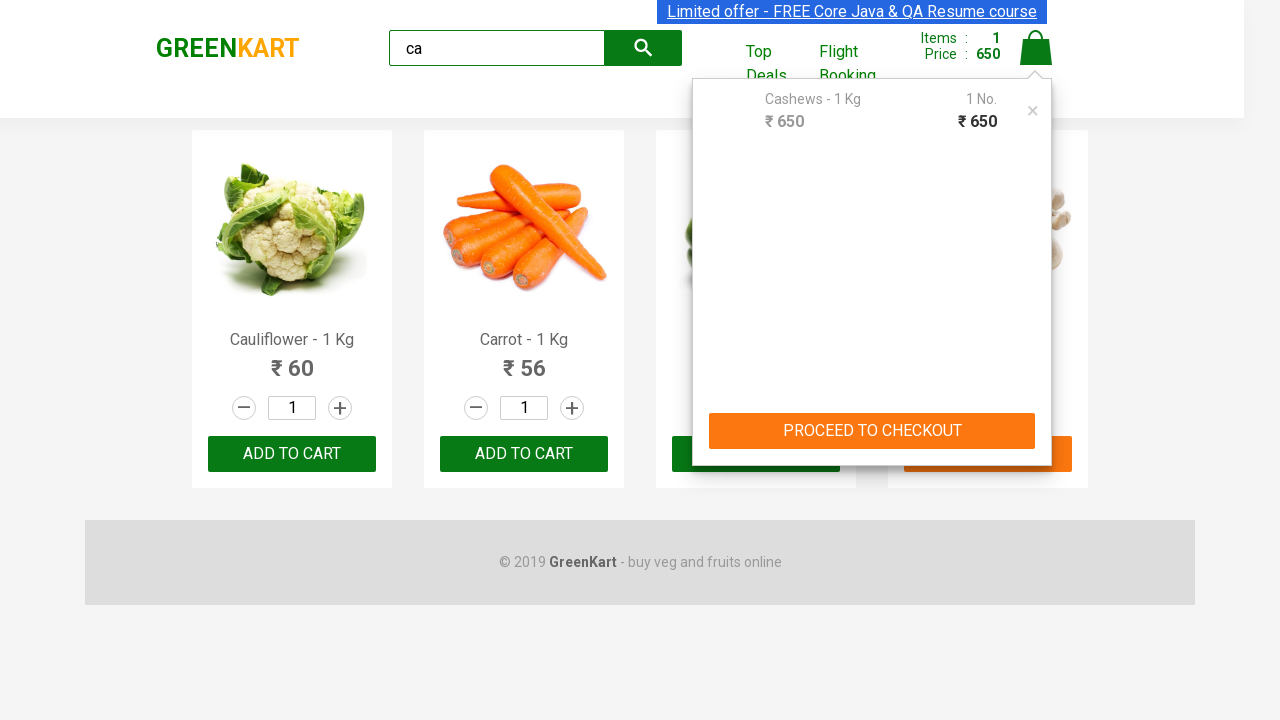

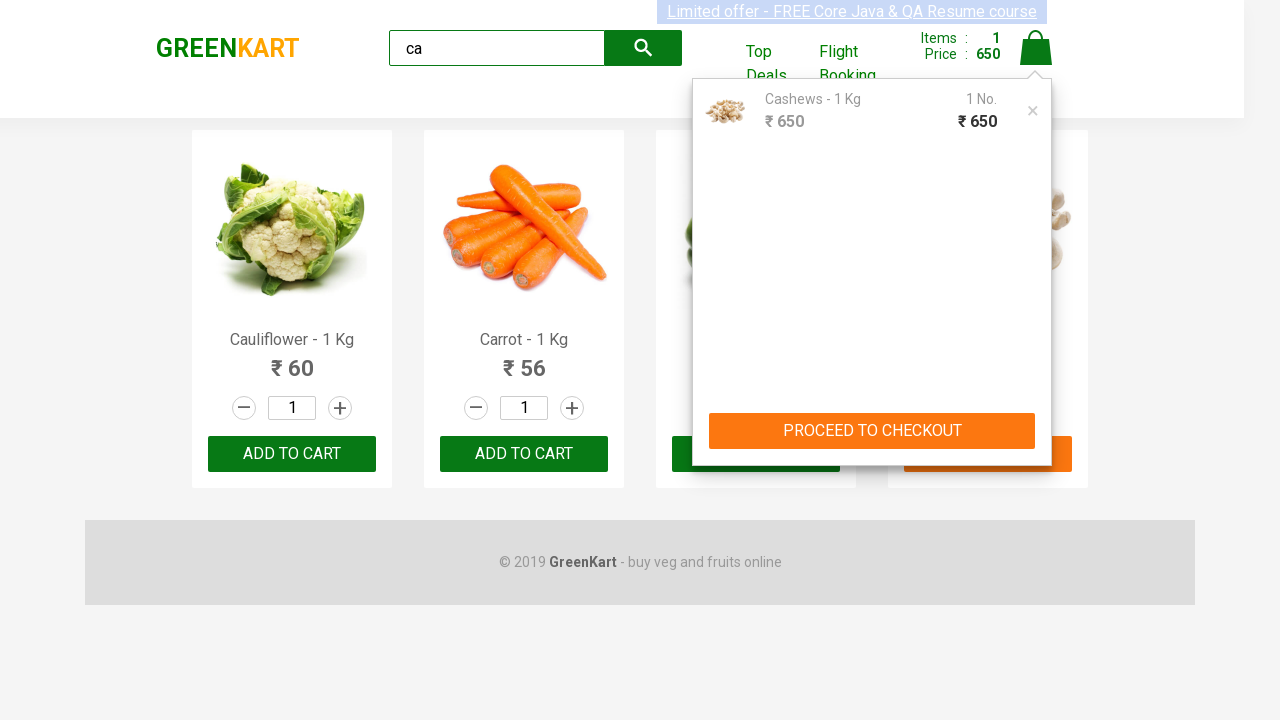